Tests interaction with football statistics page by clicking the "All matches" button and selecting a country from dropdown menu

Starting URL: https://www.adamchoi.co.uk/overs/detailed

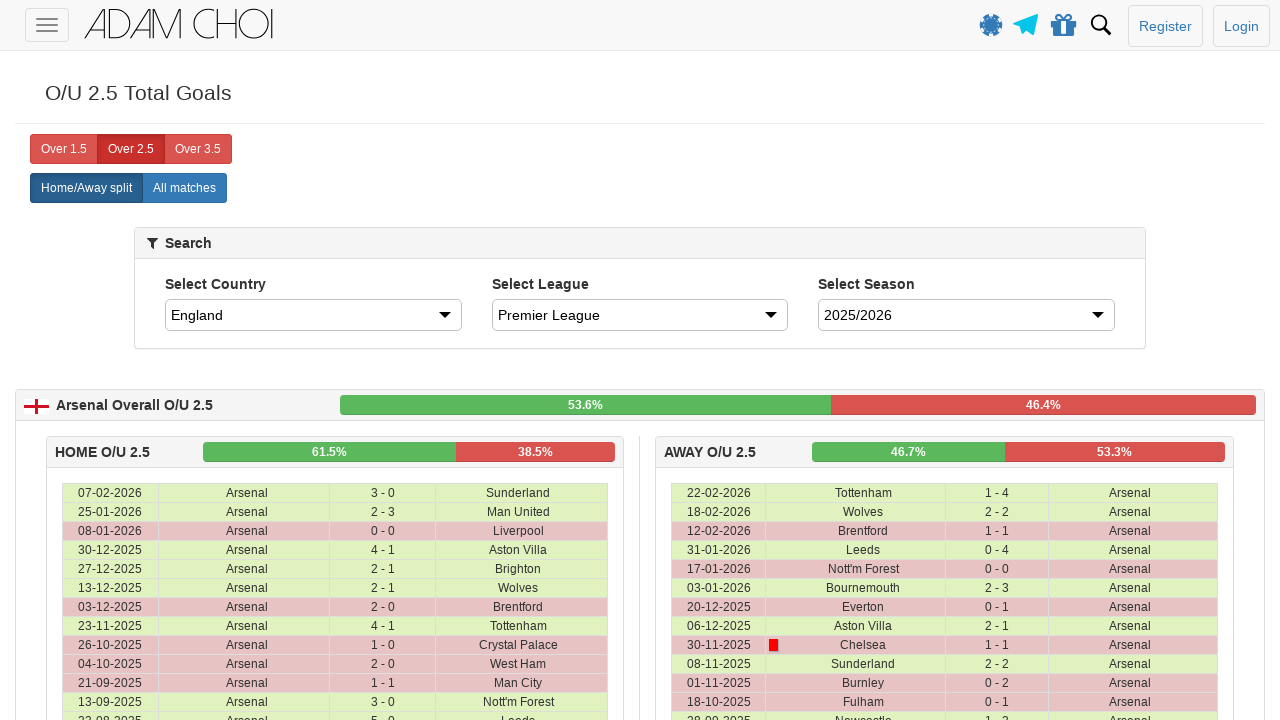

Clicked 'All matches' button at (184, 188) on xpath=//label[@analytics-event="All matches"]
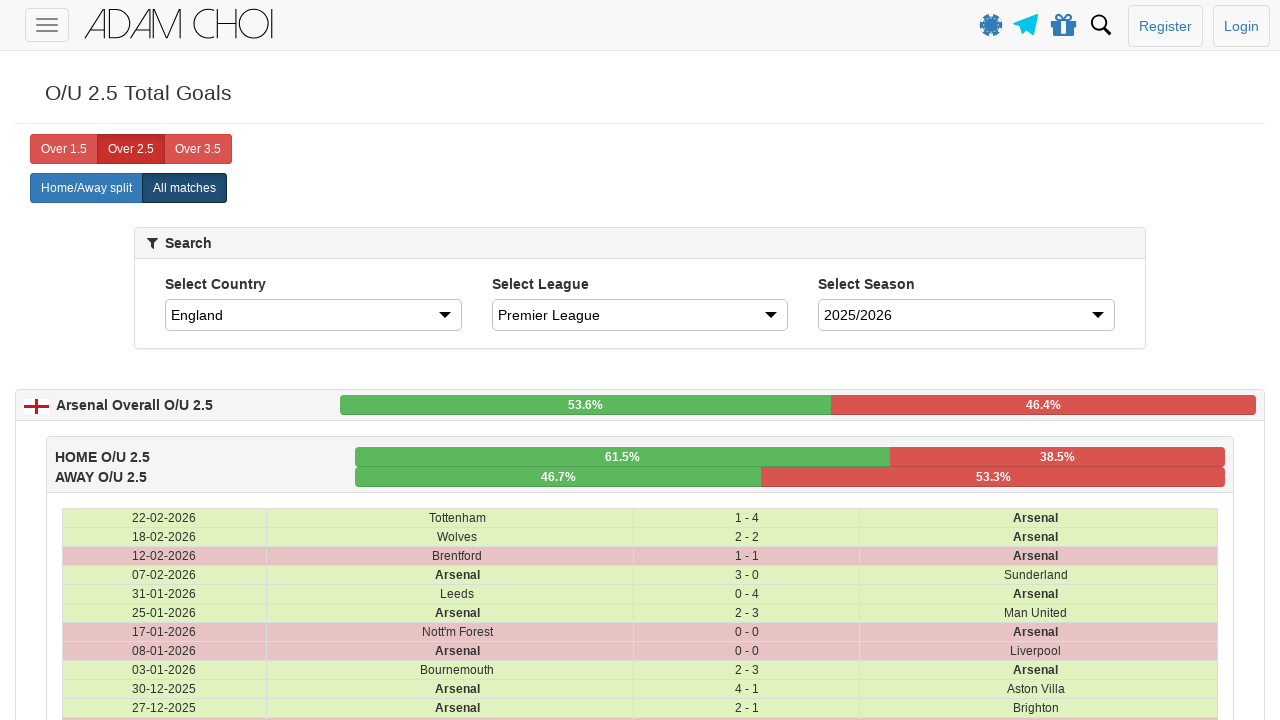

Selected Spain from country dropdown on #country
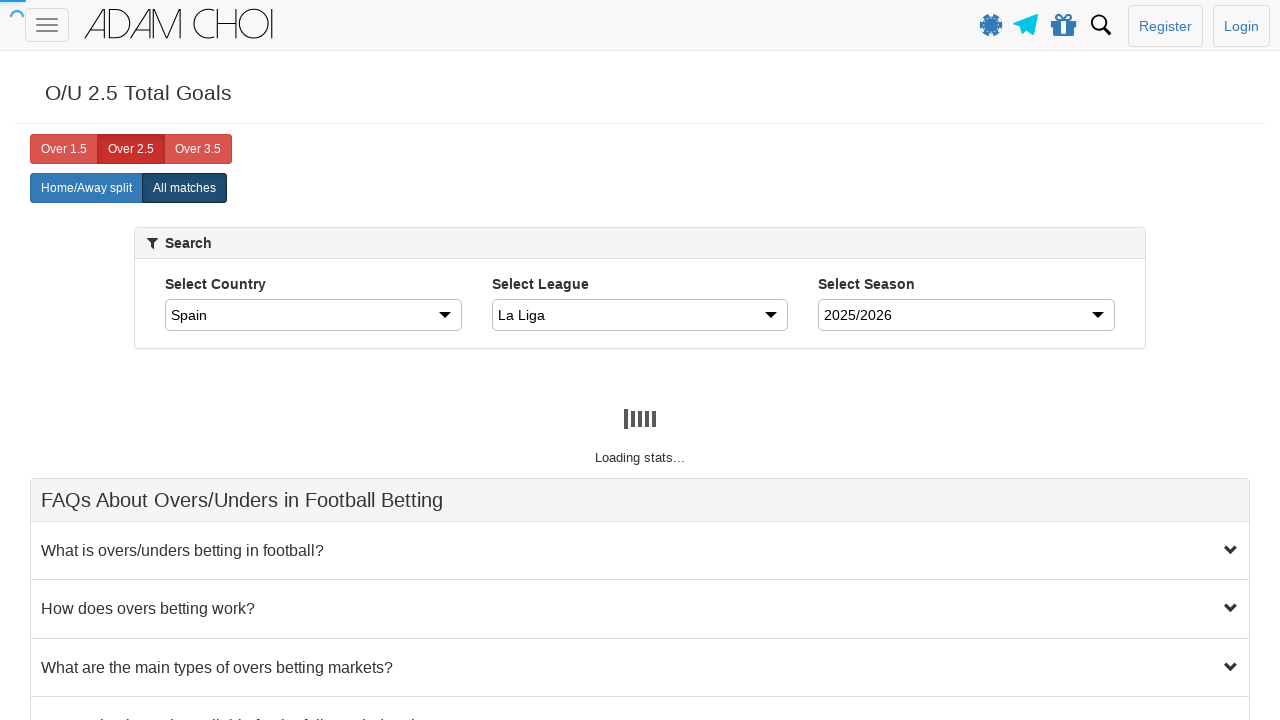

Waited 3 seconds for table to update with filtered results
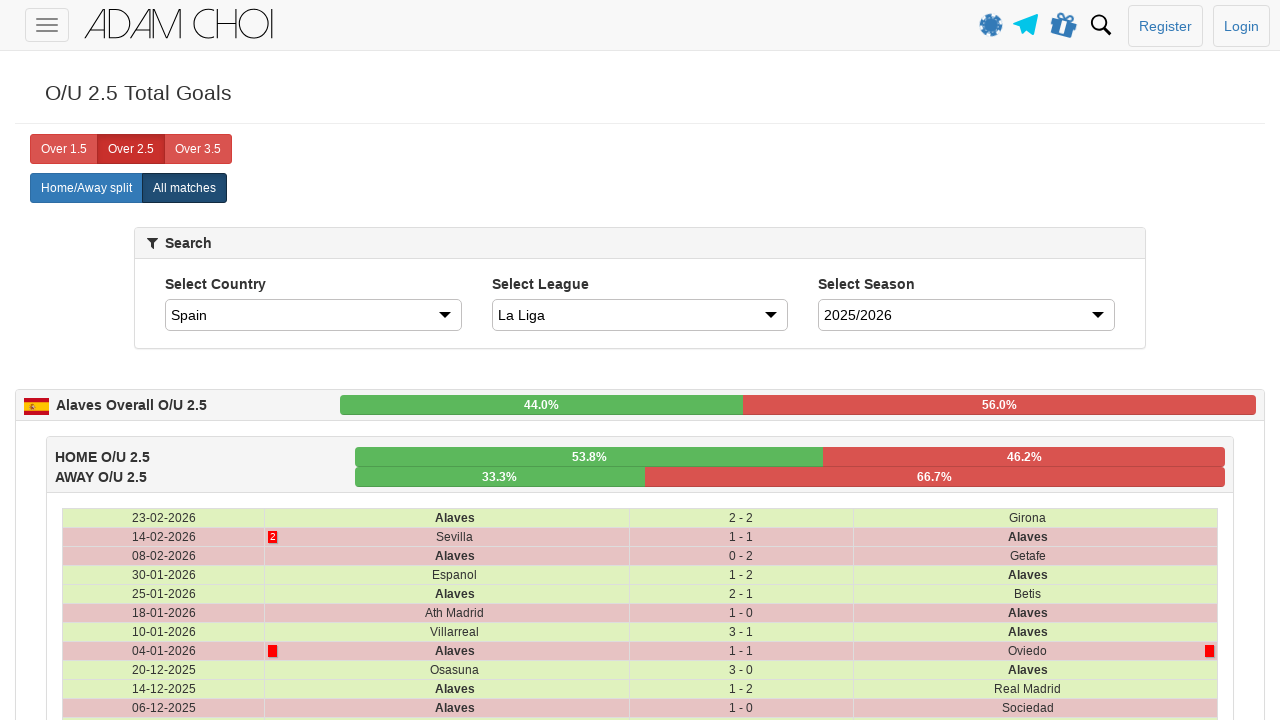

Verified that match data table rows are displayed
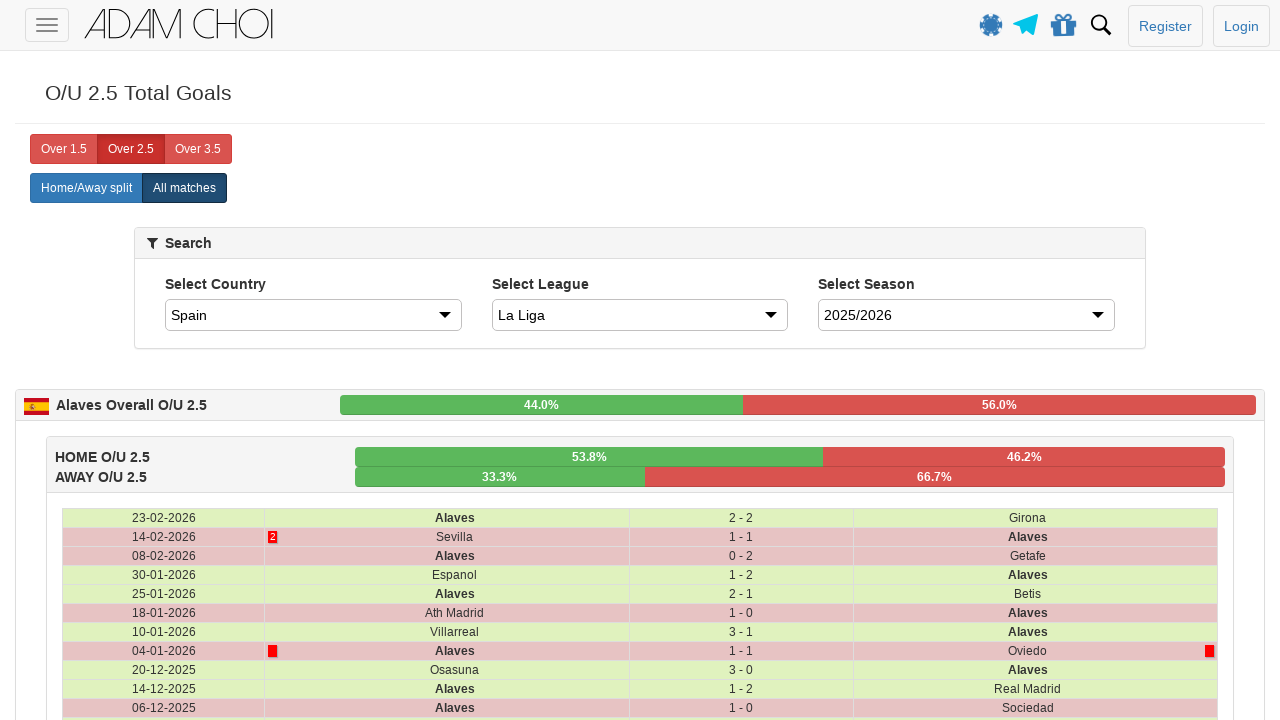

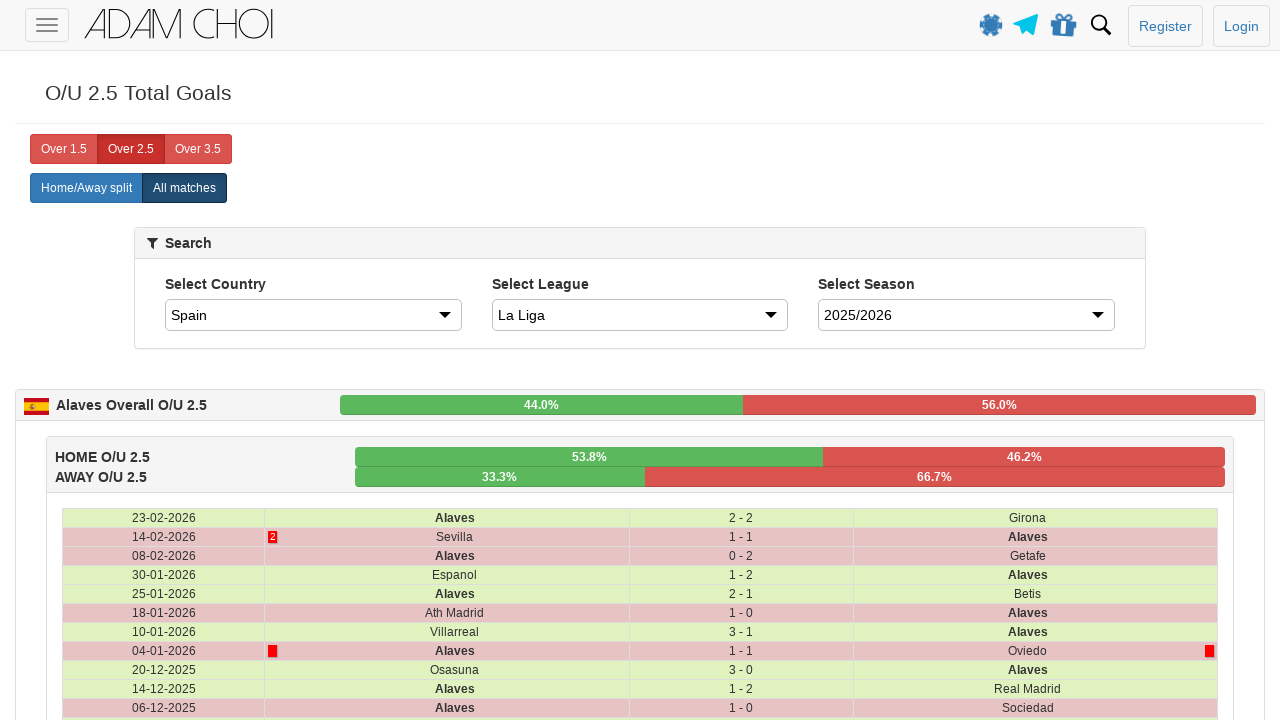